Tests the OrangeHRM website by filling an email input field, clicking a submit button, and performing a double-click action on another element.

Starting URL: https://www.orangehrm.com/

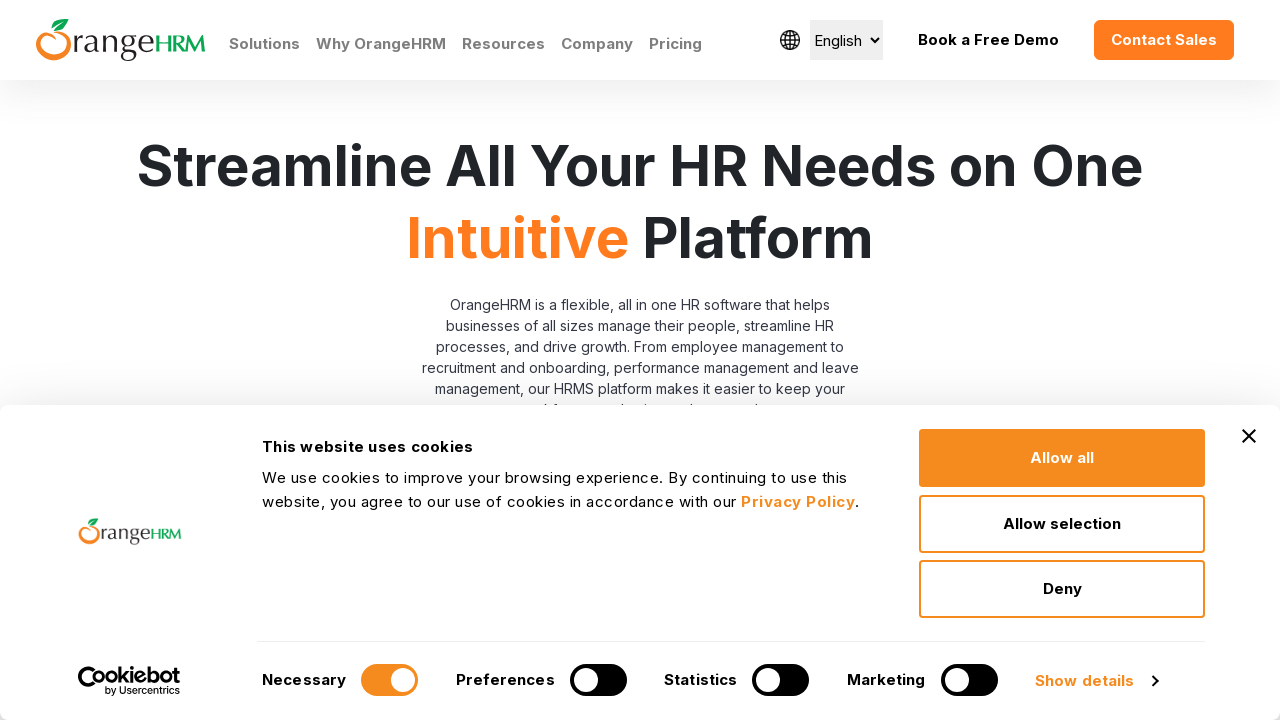

Filled email input field with 'testdemo@example.com' on //input[@id='Form_submitForm_EmailHomePage']
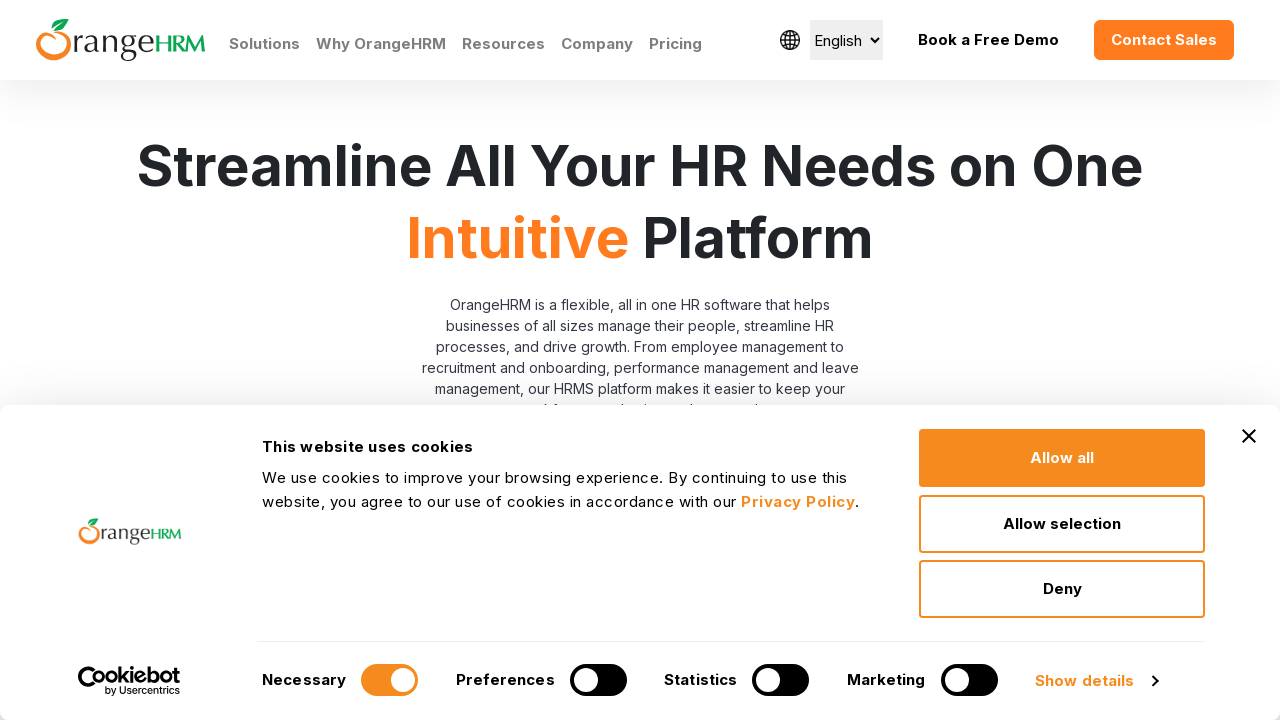

Clicked submit button at (717, 360) on xpath=//input[@id='Form_submitForm_action_request']
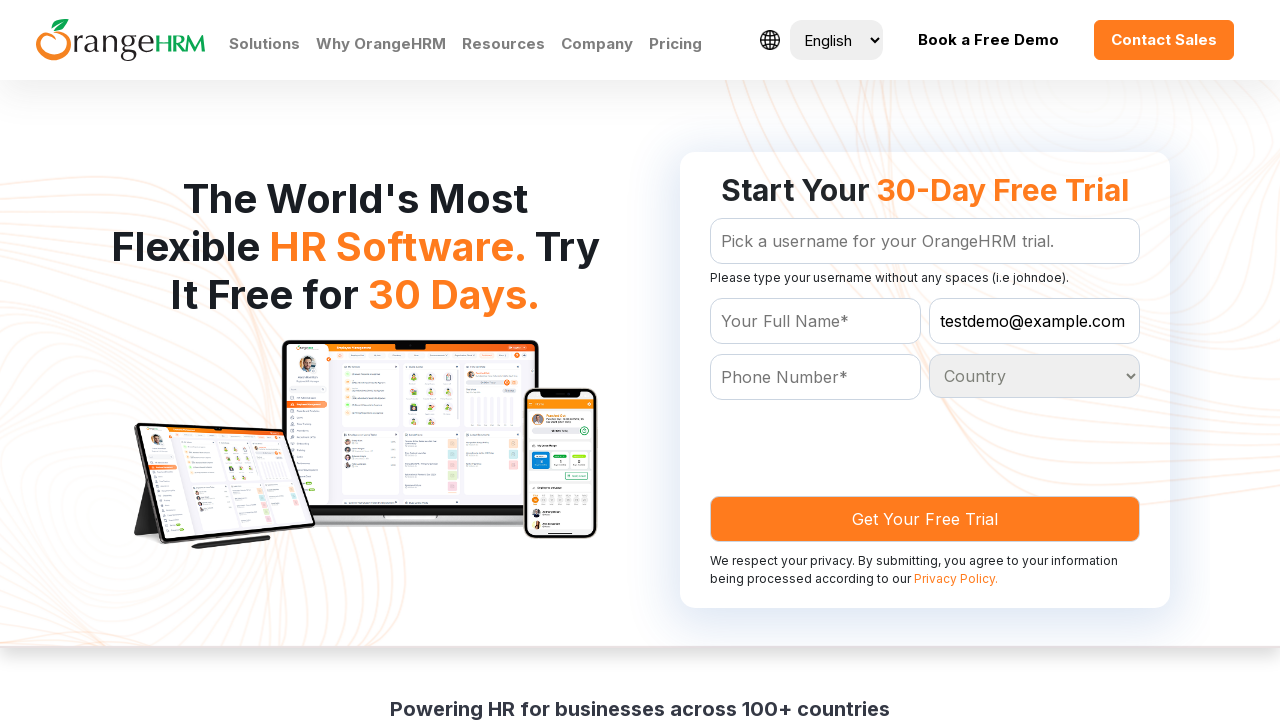

Double-clicked on form submit element at (925, 360) on xpath=//input[@id='Form_getForm_action_submitForm']
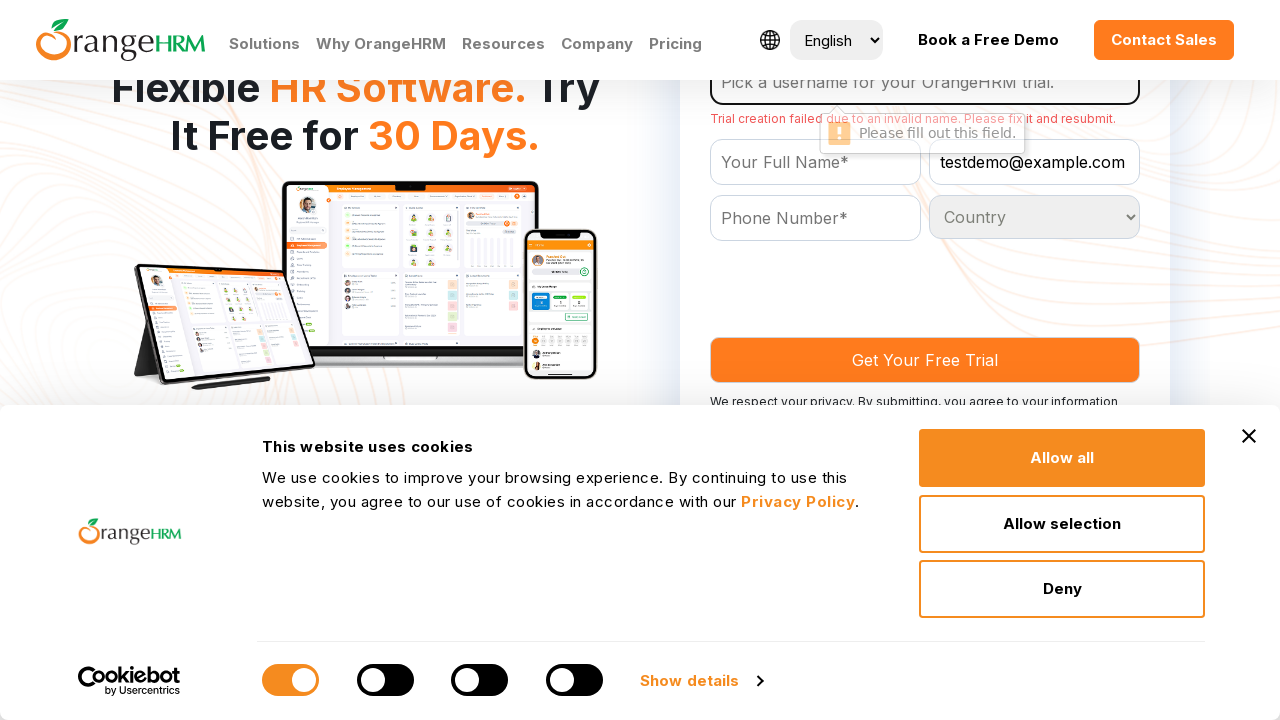

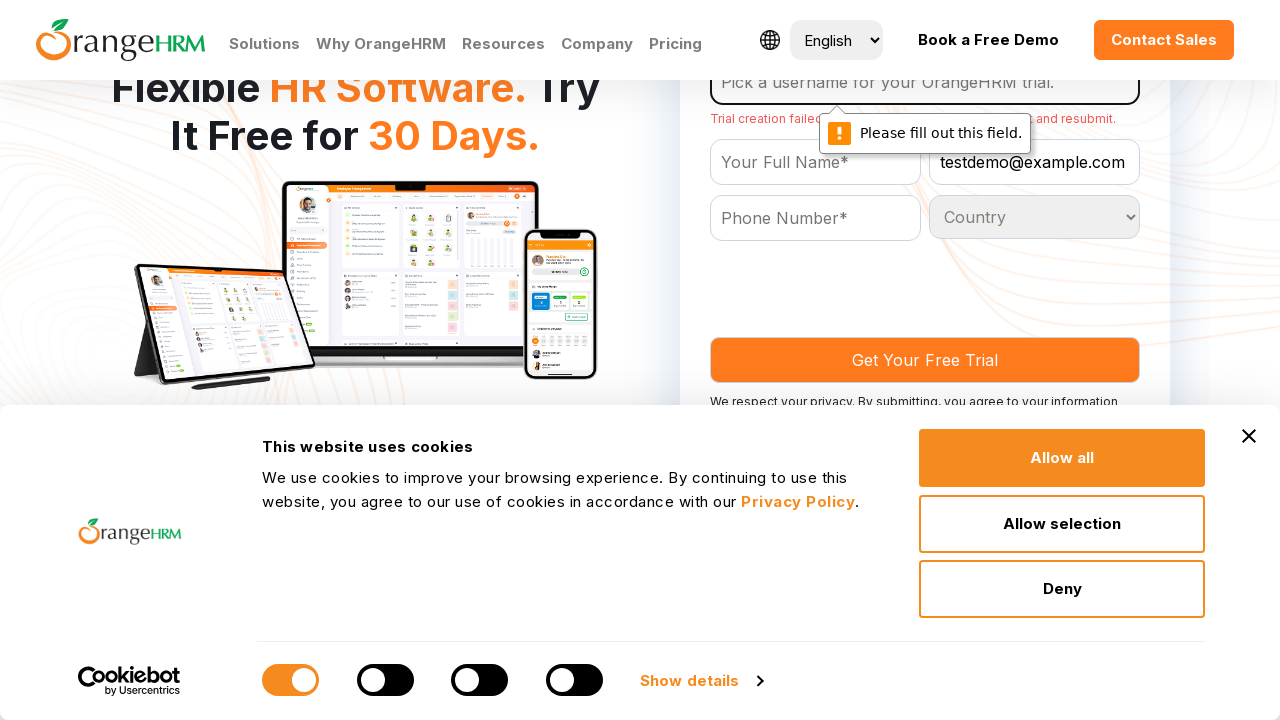